Tests window handling by clicking a link that opens a new window and verifying the title of the new window

Starting URL: https://practice.cydeo.com/windows

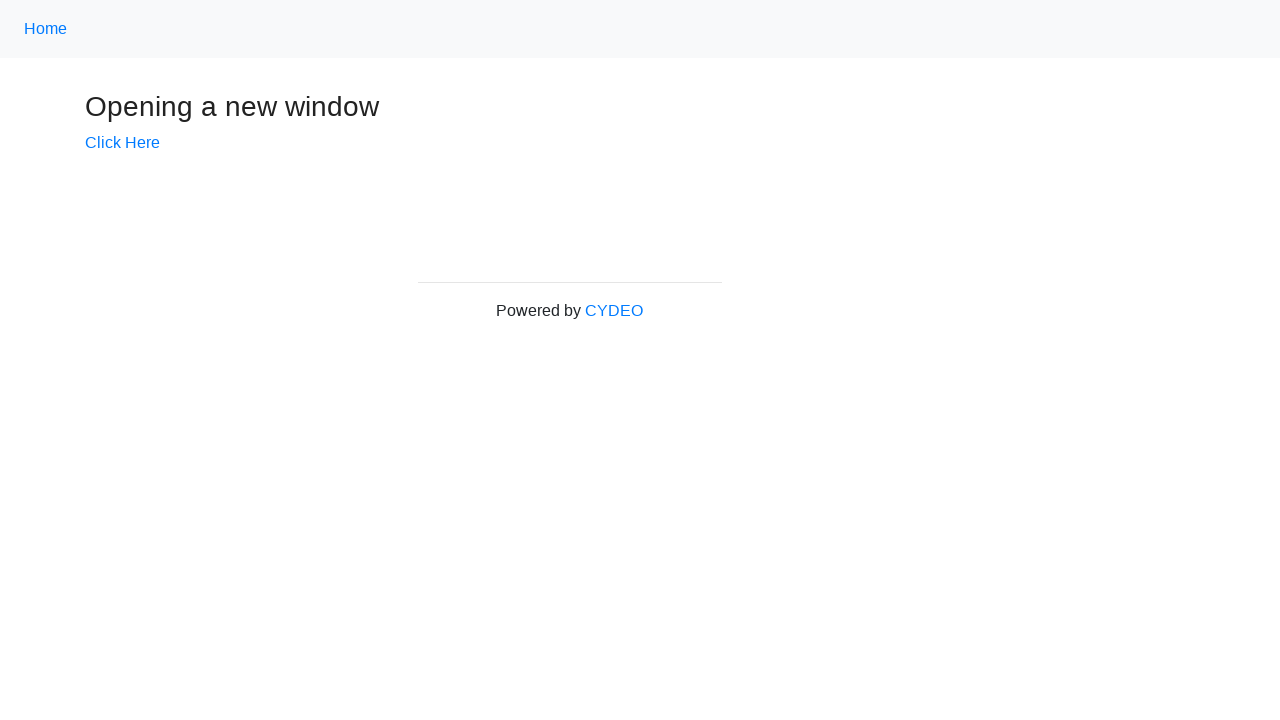

Verified initial page title is 'Windows'
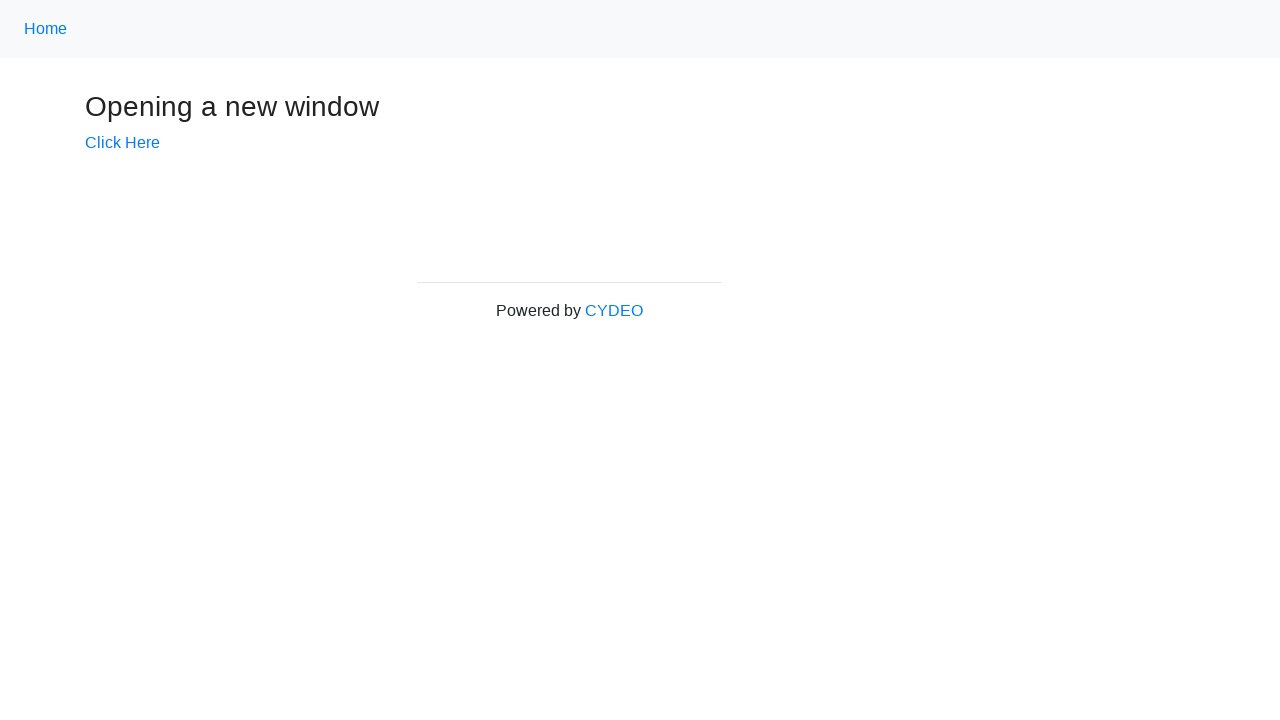

Clicked 'Click Here' link to open new window at (122, 143) on text=Click Here
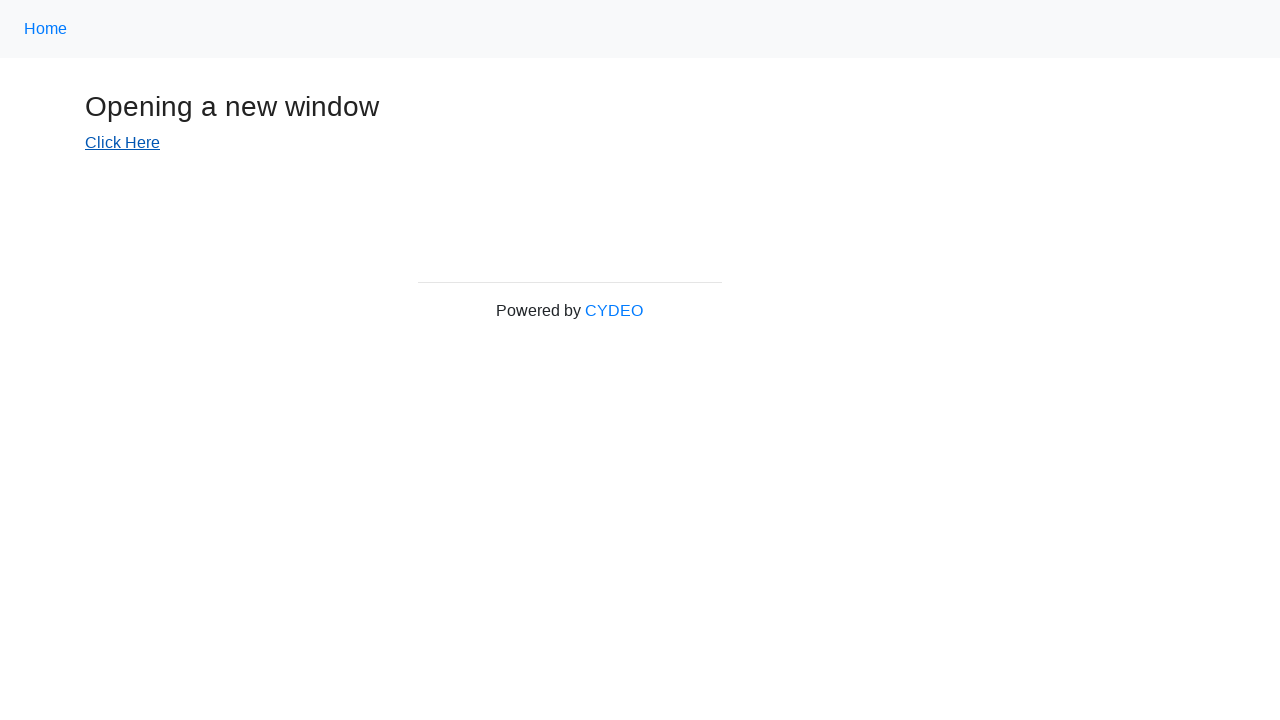

New window popup opened and captured
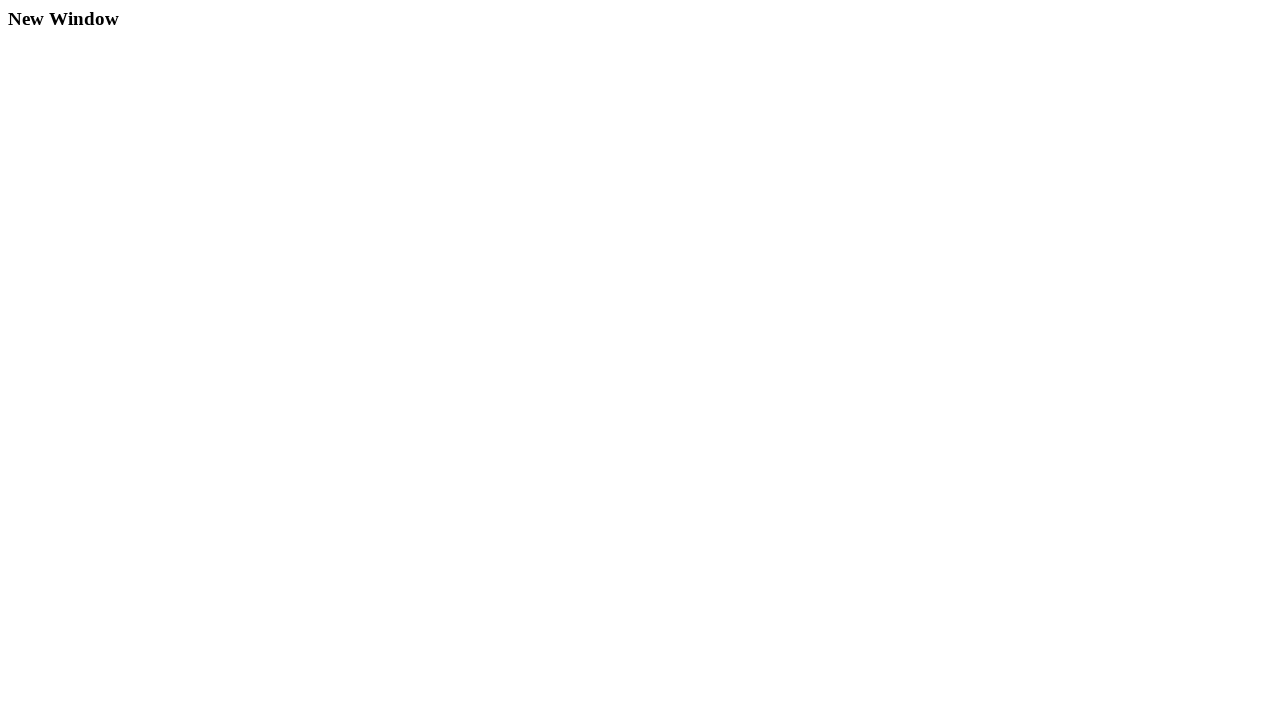

New window finished loading
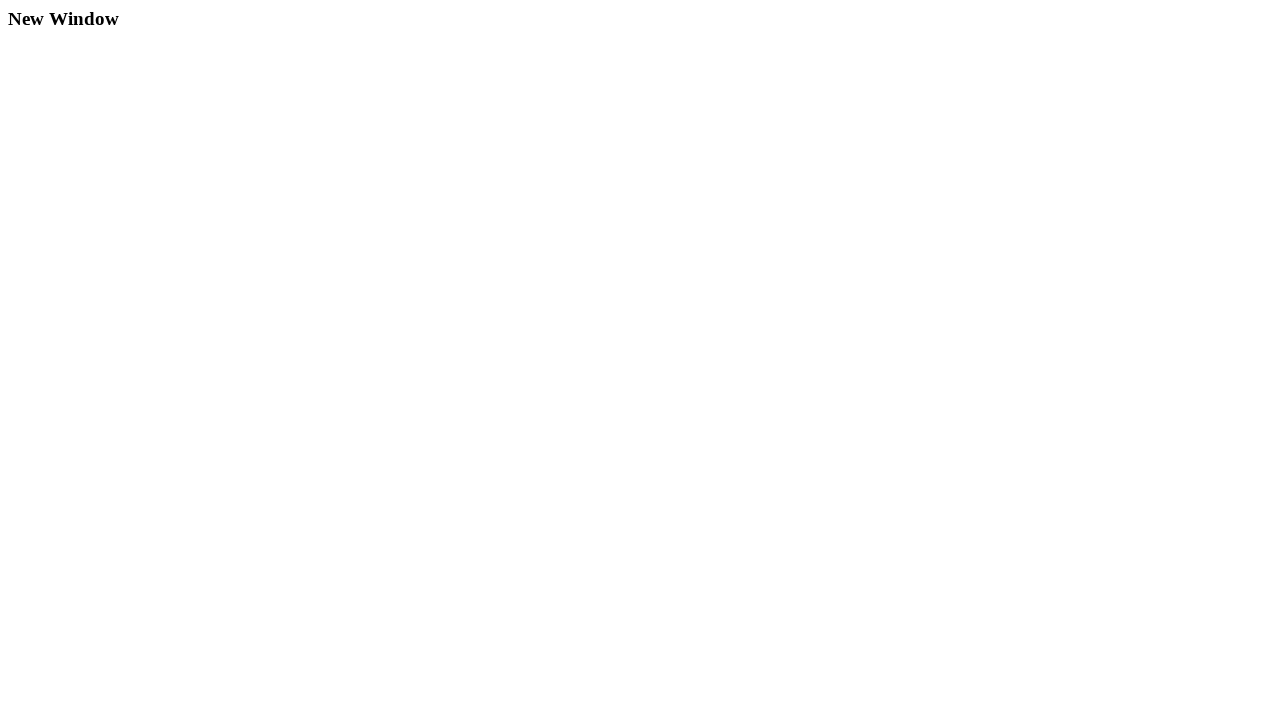

Verified new window title is 'New Window'
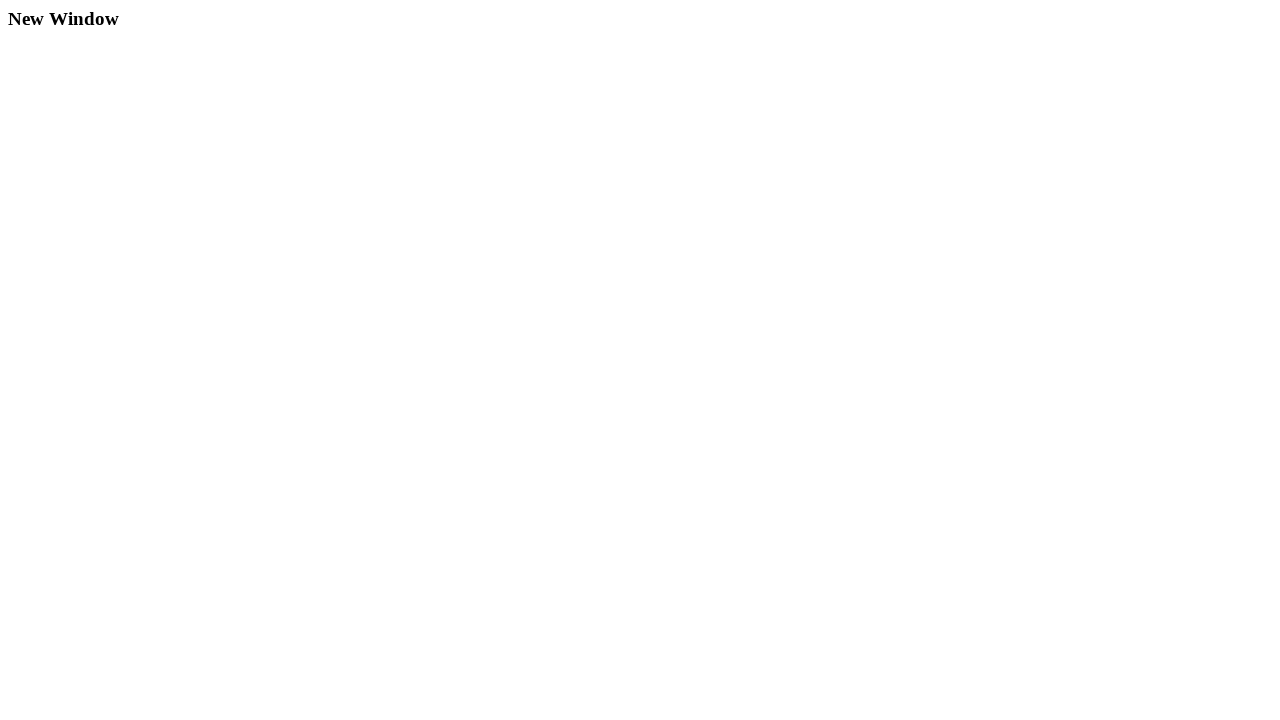

Closed the new window
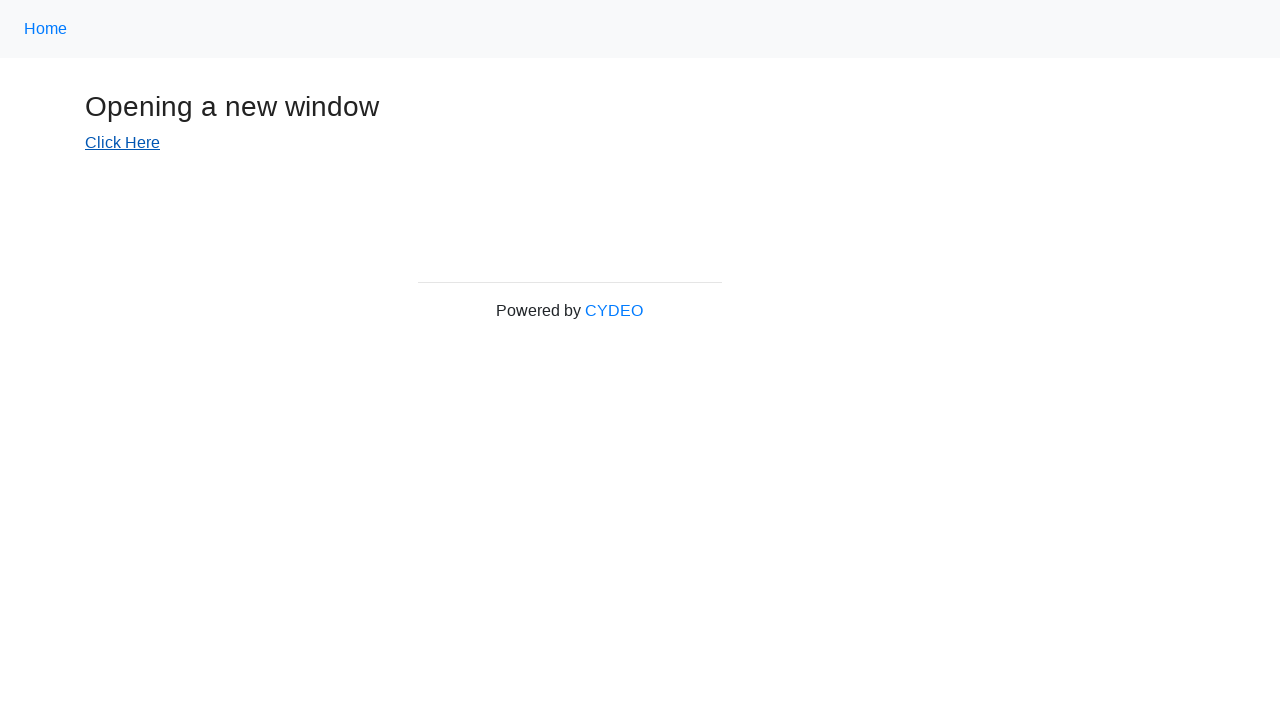

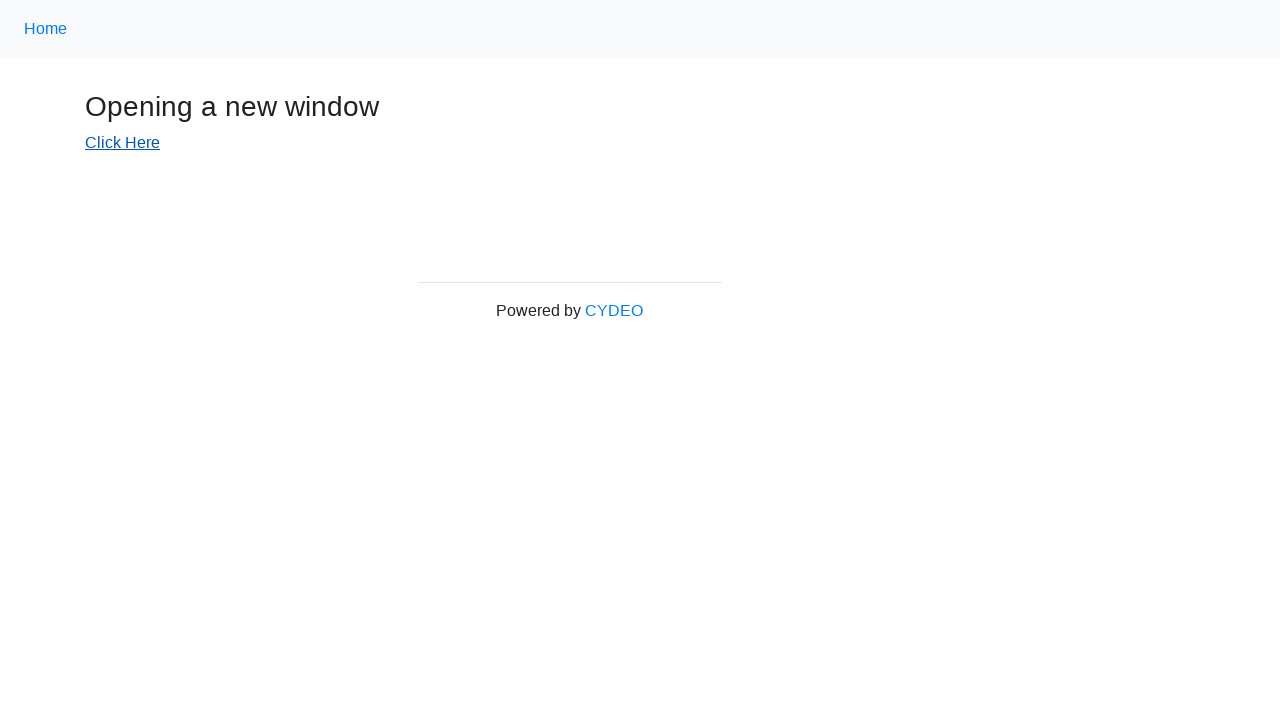